Tests various JavaScript alert interactions on a demo automation site, including accepting a simple alert, dismissing a confirm alert, and entering text into a prompt alert.

Starting URL: http://demo.automationtesting.in/Alerts.html

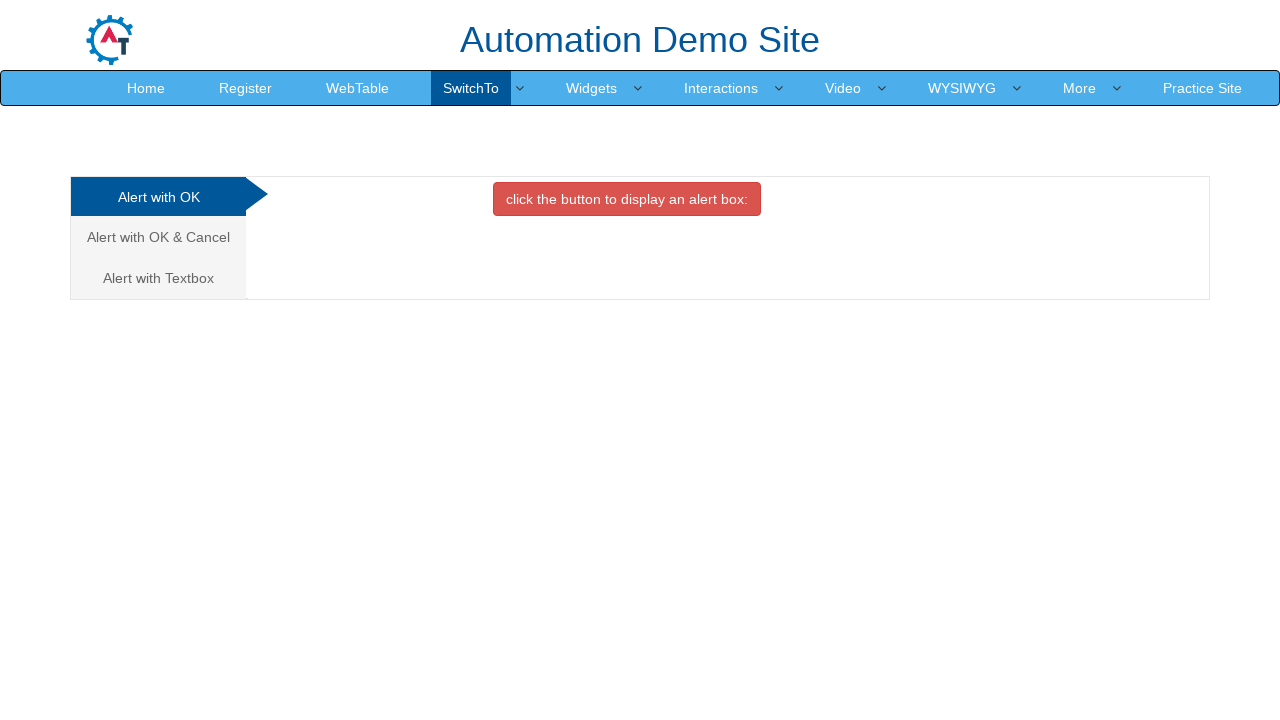

Clicked on the first alert option (Alert with OK) at (158, 197) on ul.nav.nav-tabs.nav-stacked li:nth-child(1) a
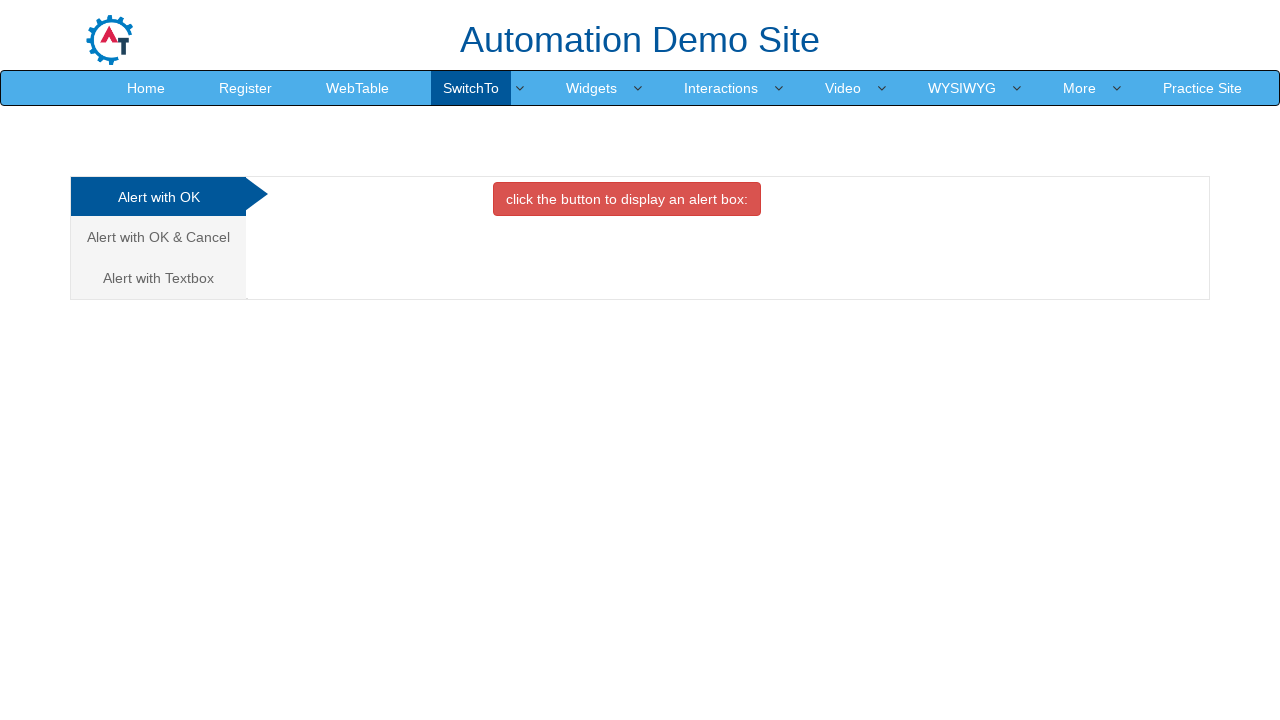

Clicked the button to trigger OK alert at (627, 199) on #OKTab button
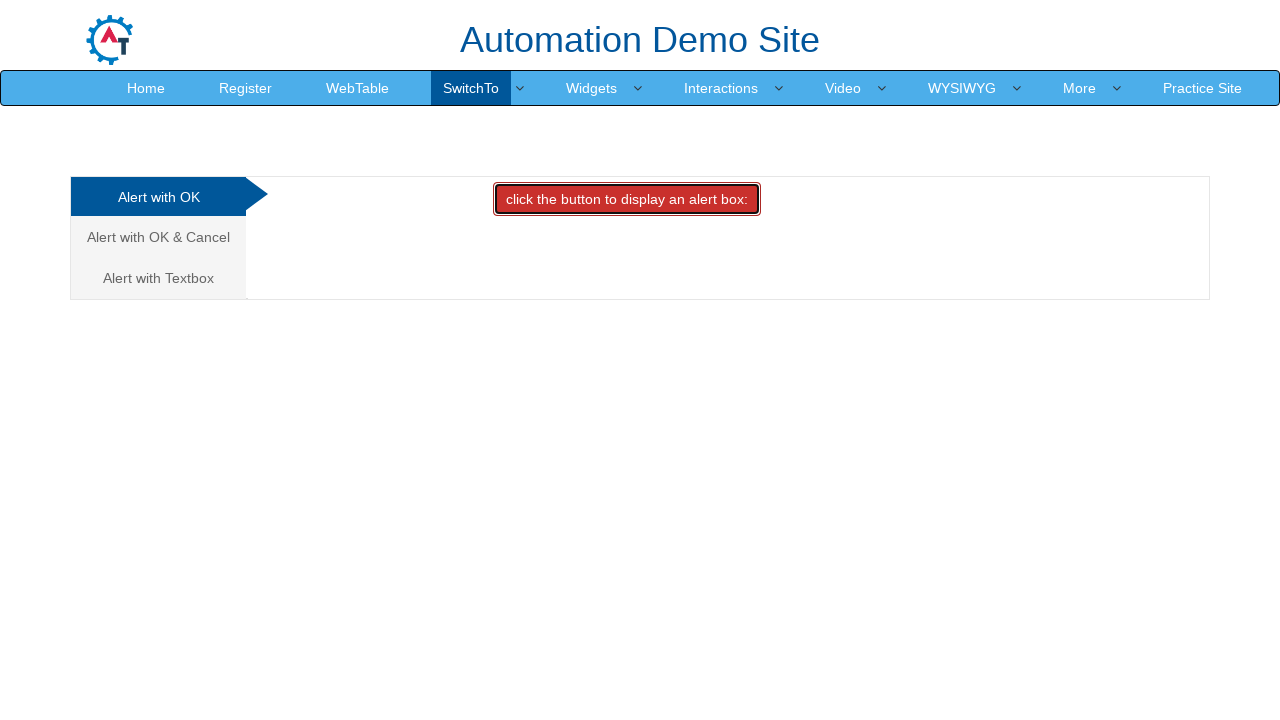

Handled and accepted the OK alert at (627, 199) on #OKTab button
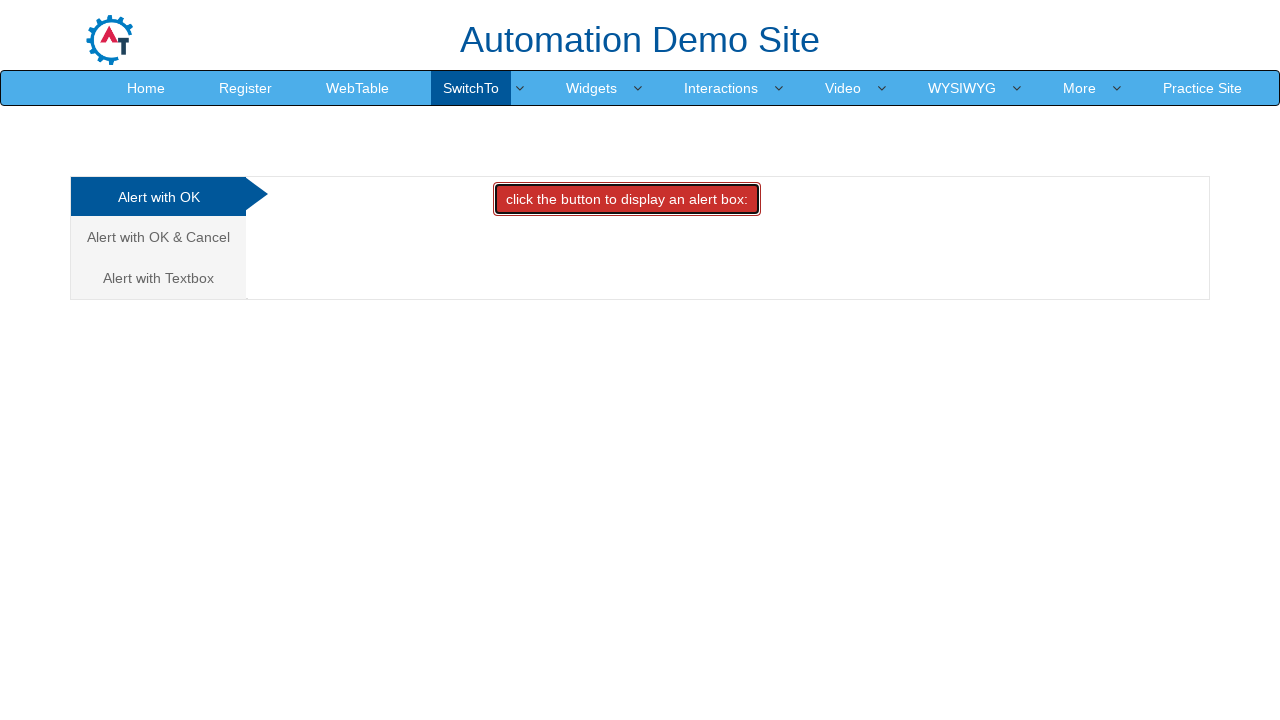

Waited briefly for alert handling to complete
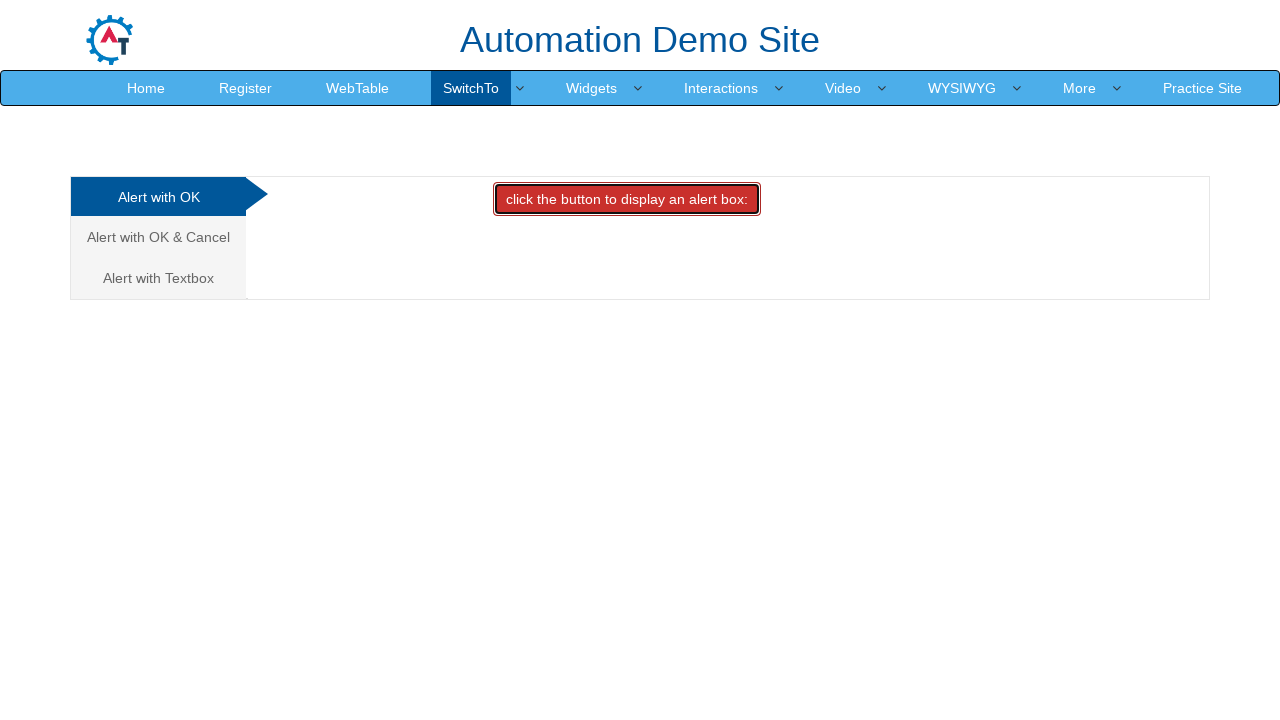

Clicked on the second alert option (Alert with OK & Cancel) at (158, 237) on ul.nav.nav-tabs.nav-stacked li:nth-child(2) a
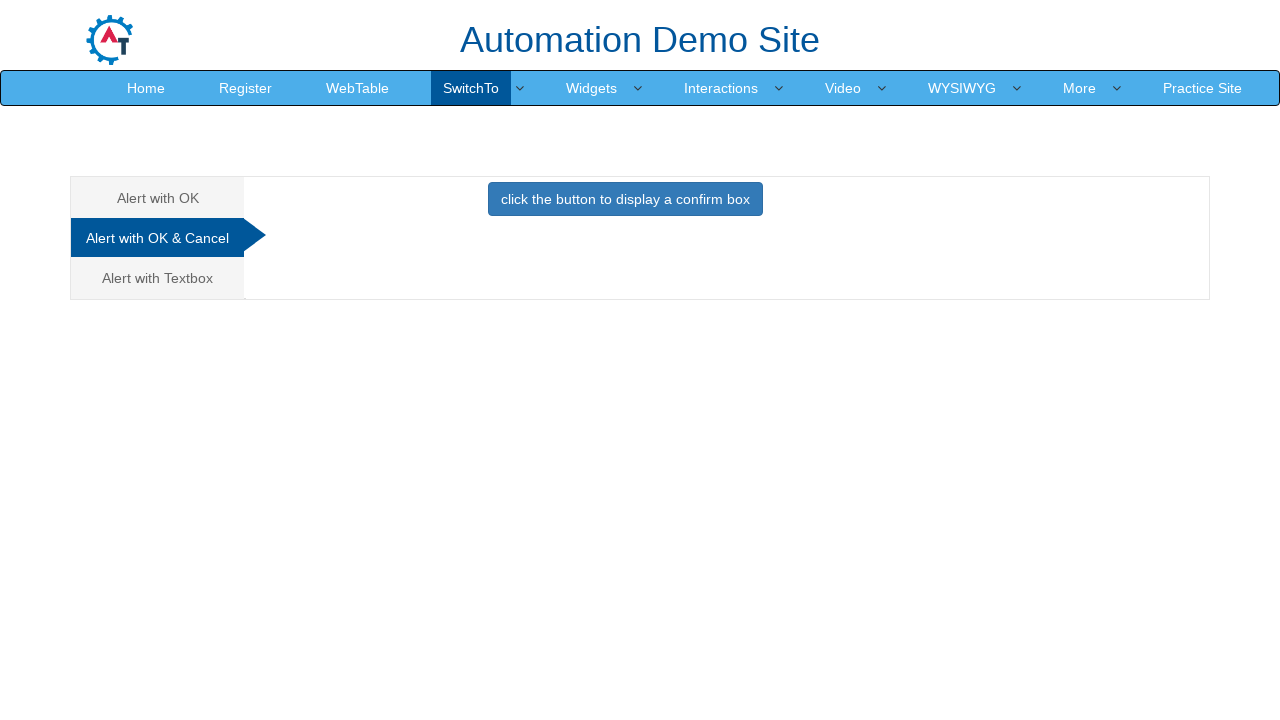

Triggered and dismissed the confirm alert at (625, 199) on #CancelTab button
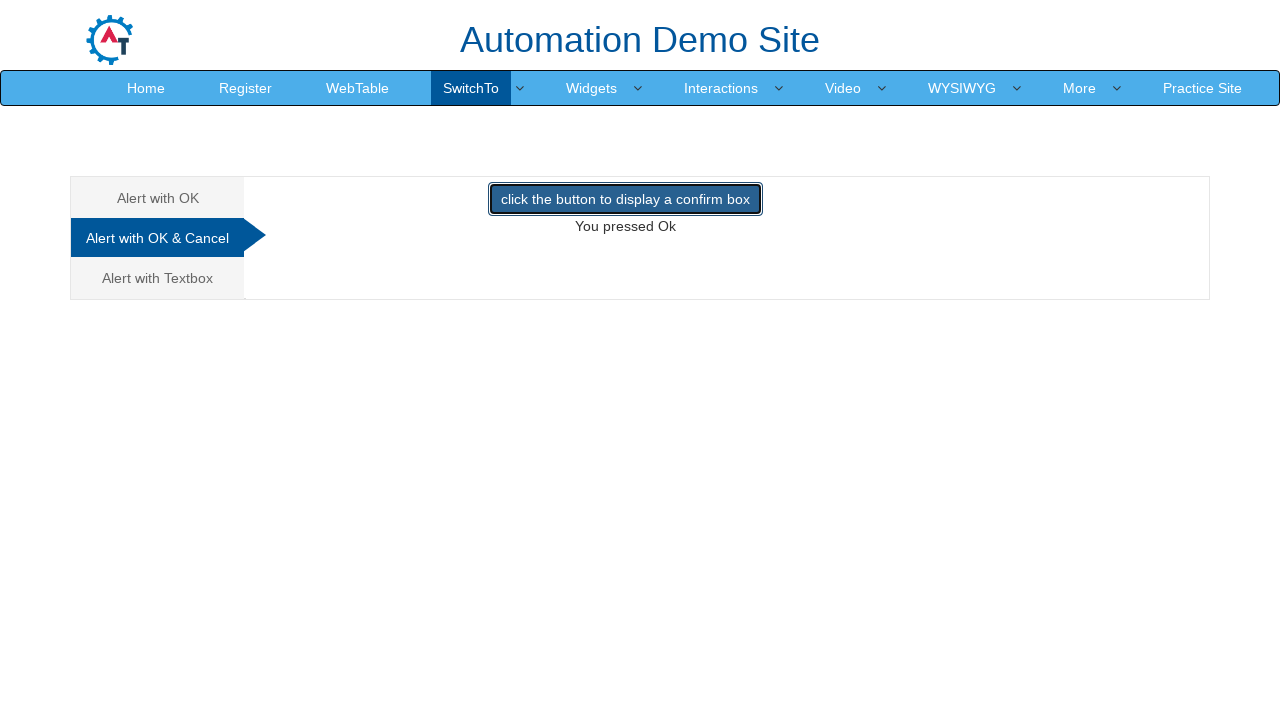

Waited briefly for alert handling to complete
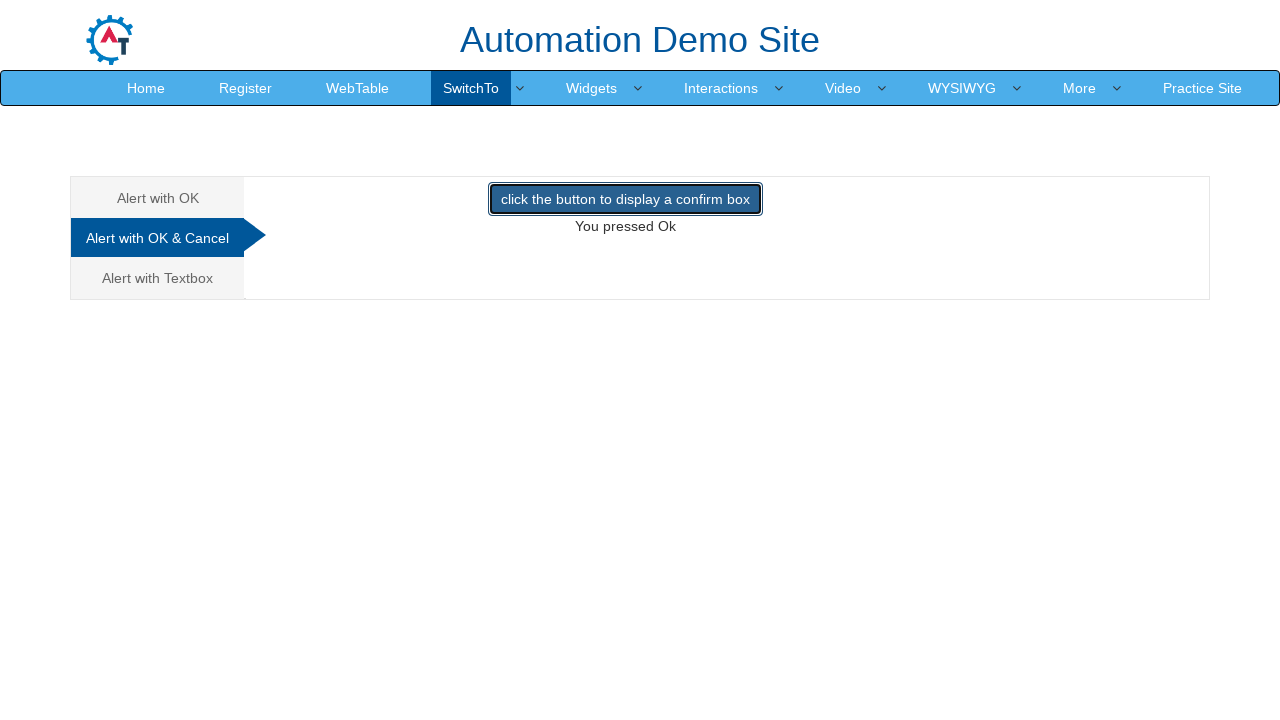

Clicked on the third alert option (Alert with Textbox) at (158, 278) on ul.nav.nav-tabs.nav-stacked li:nth-child(3) a
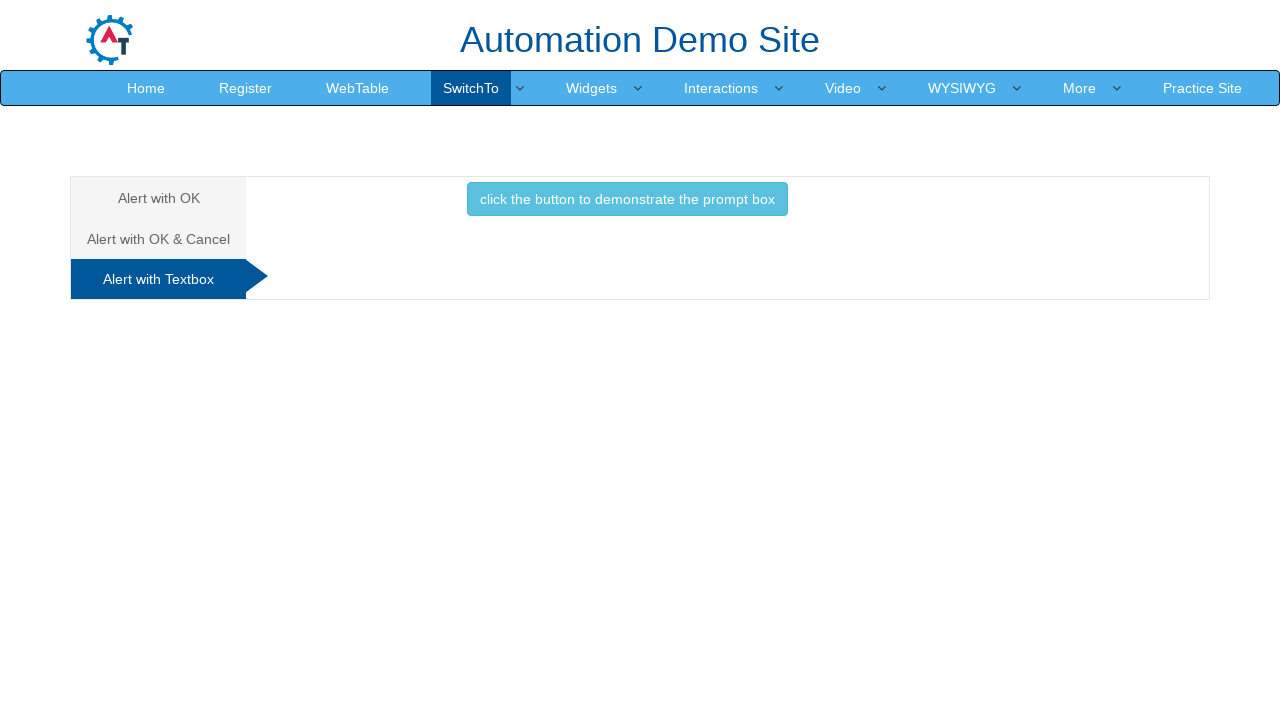

Triggered the prompt alert and entered 'test input text' at (627, 199) on #Textbox button
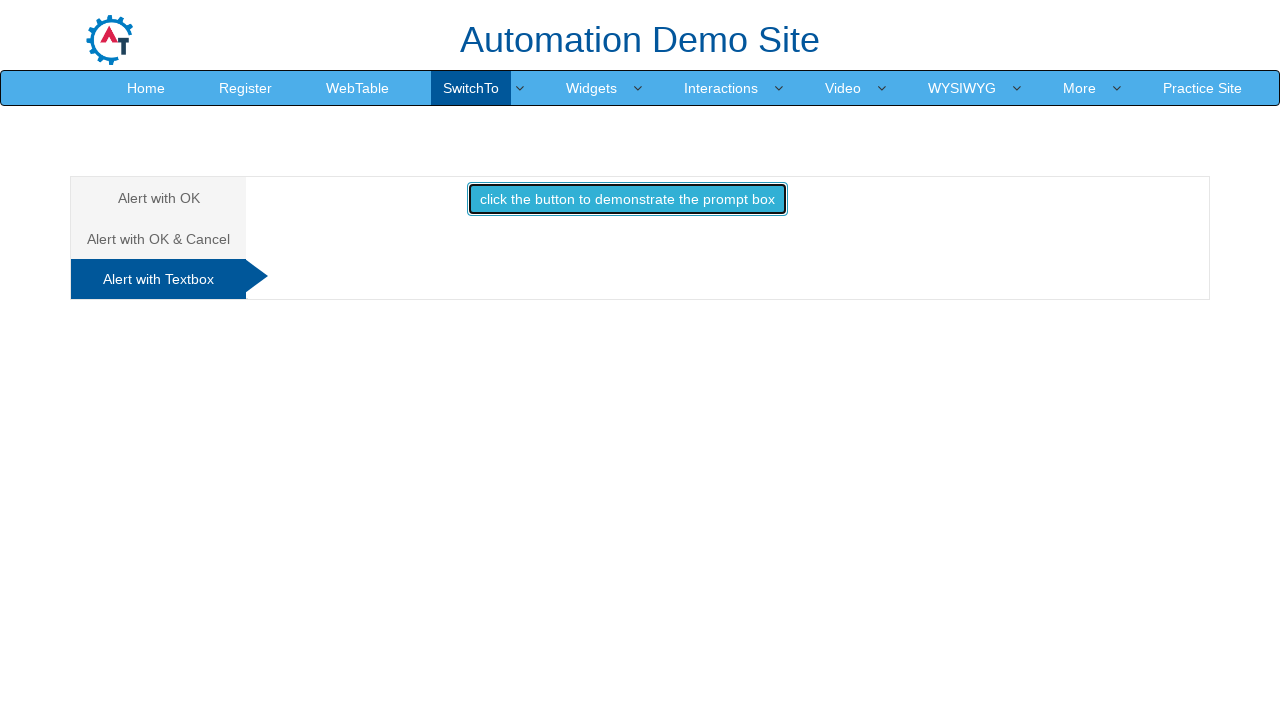

Waited for alert handling to complete
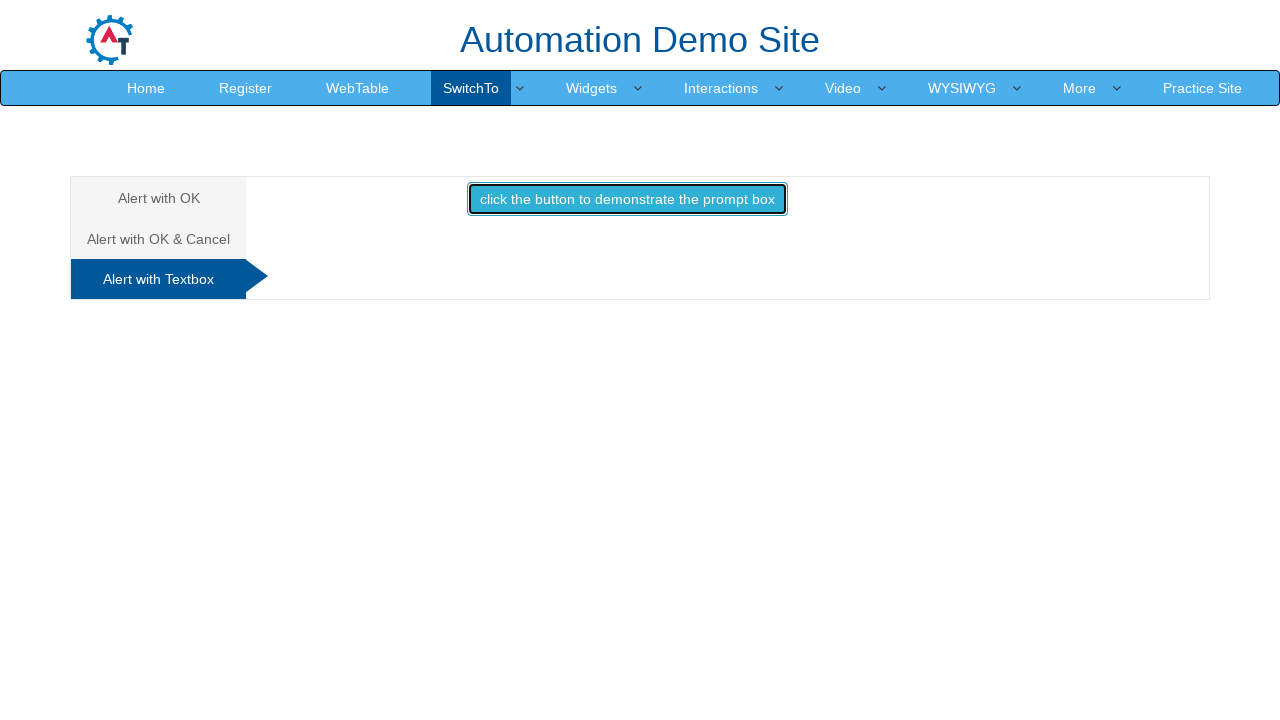

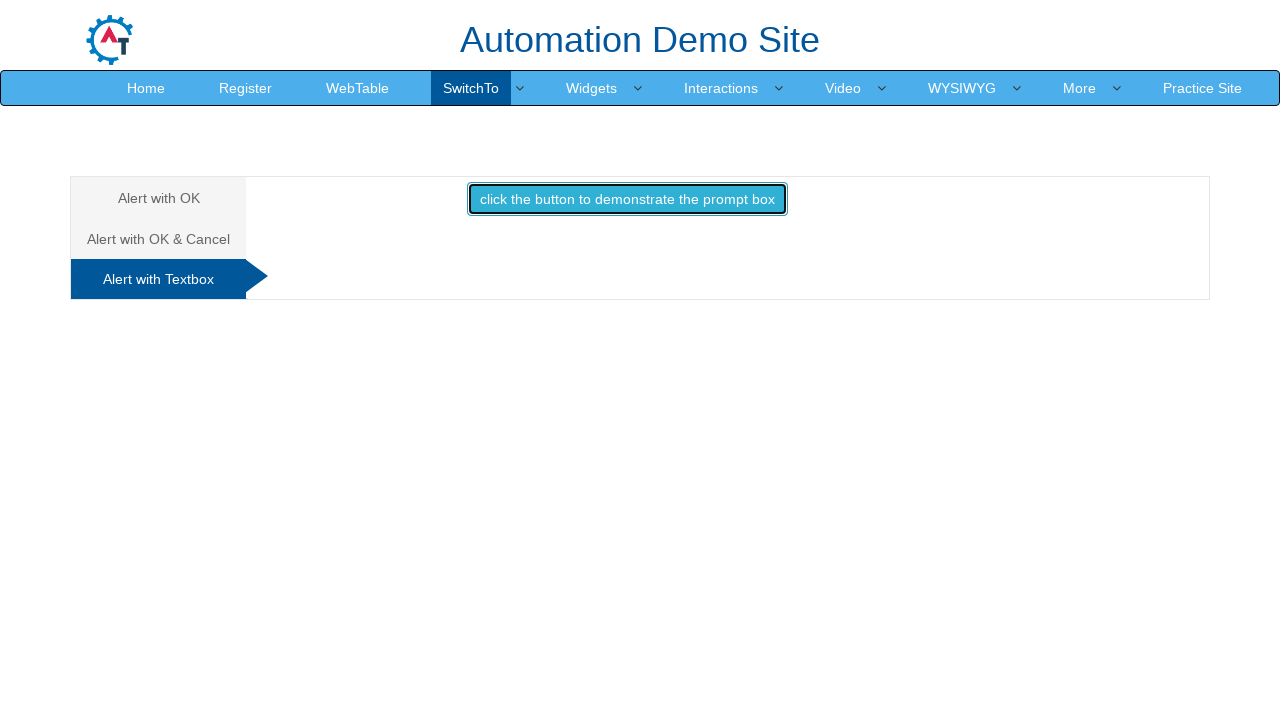